Tests that the email field can be cleared after entering text, verifying the submit button becomes disabled again.

Starting URL: https://library-app.firebaseapp.com

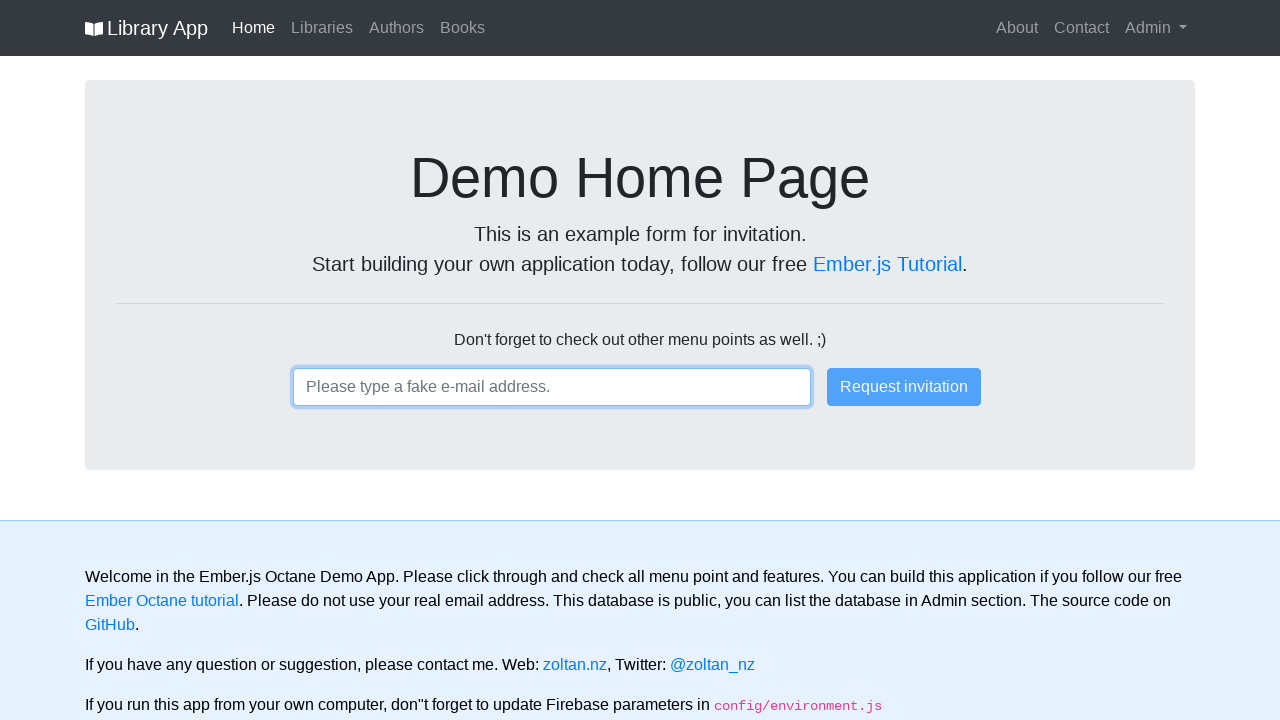

Filled email field with 'thisiswrong@email.com' on .ember-text-field
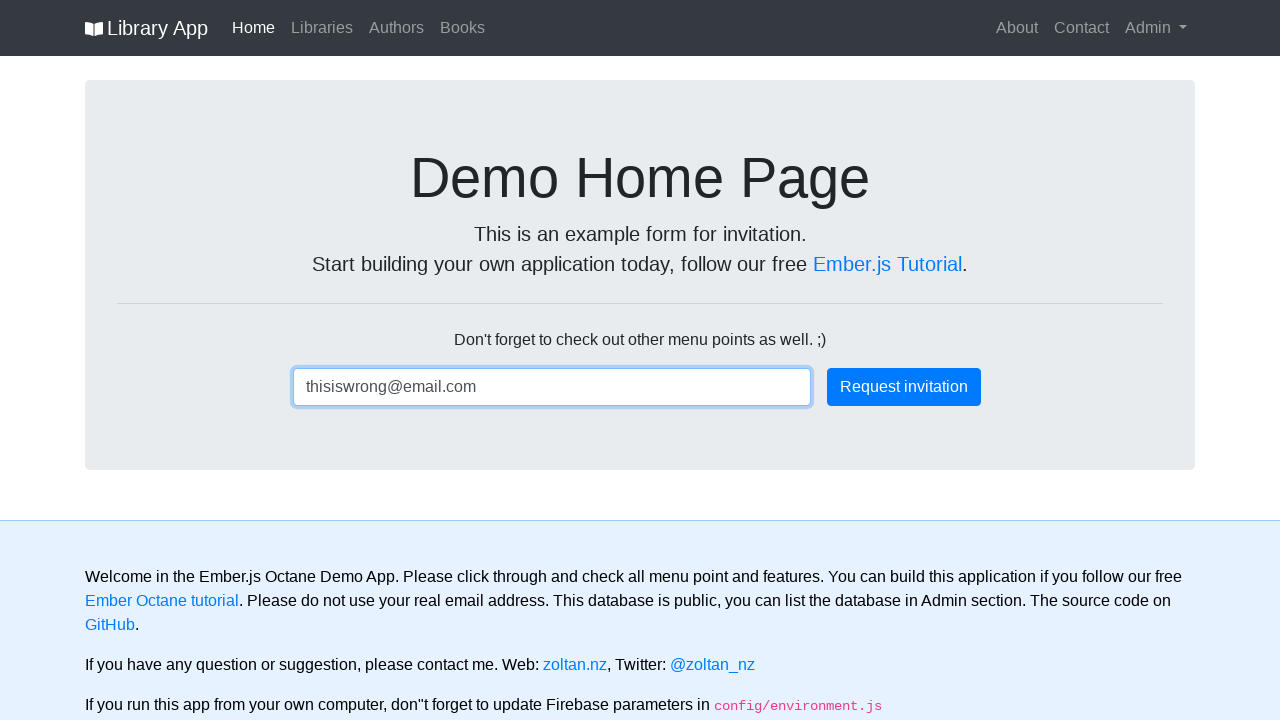

Submit button became enabled (opacity 1)
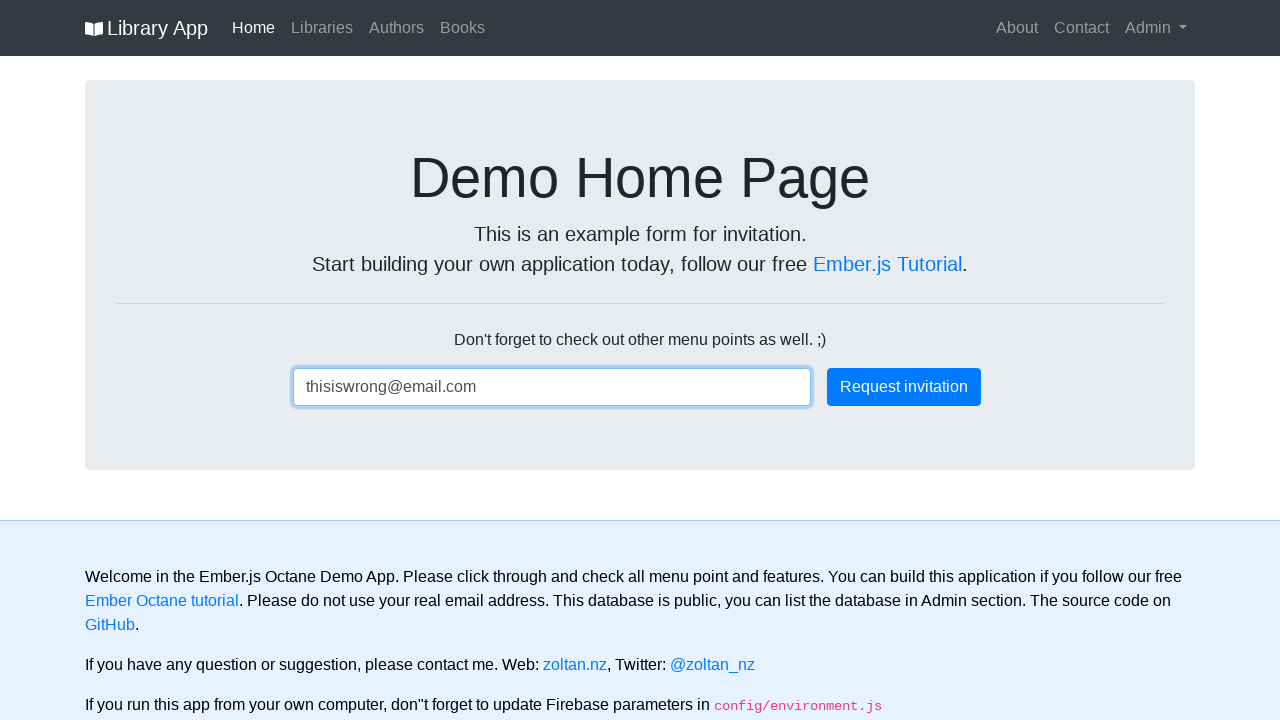

Cleared the email field on .ember-text-field
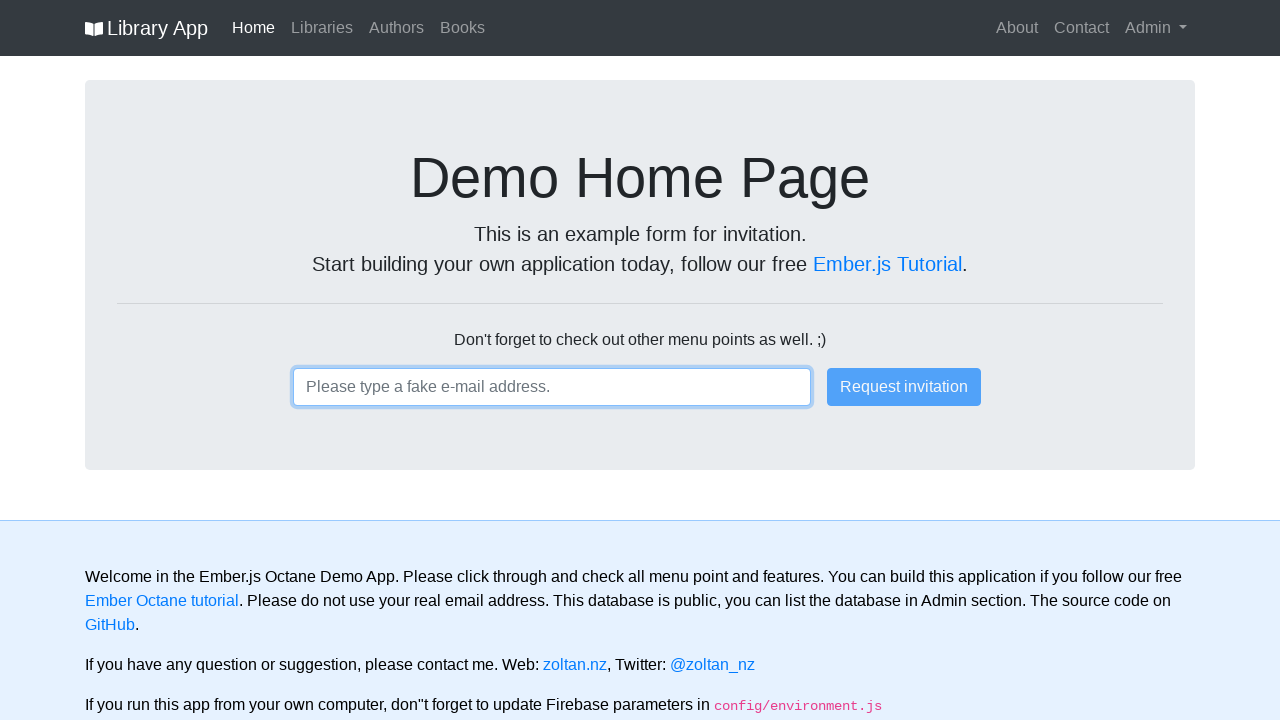

Submit button became disabled again (opacity 0.65)
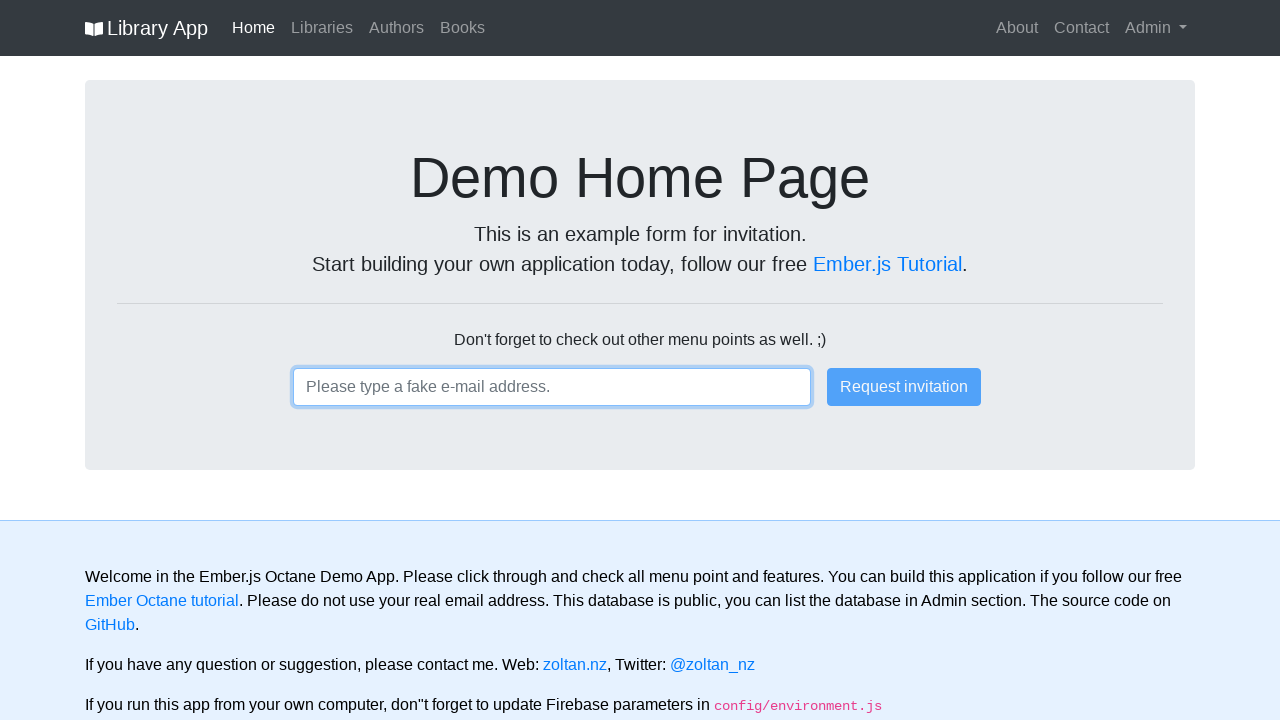

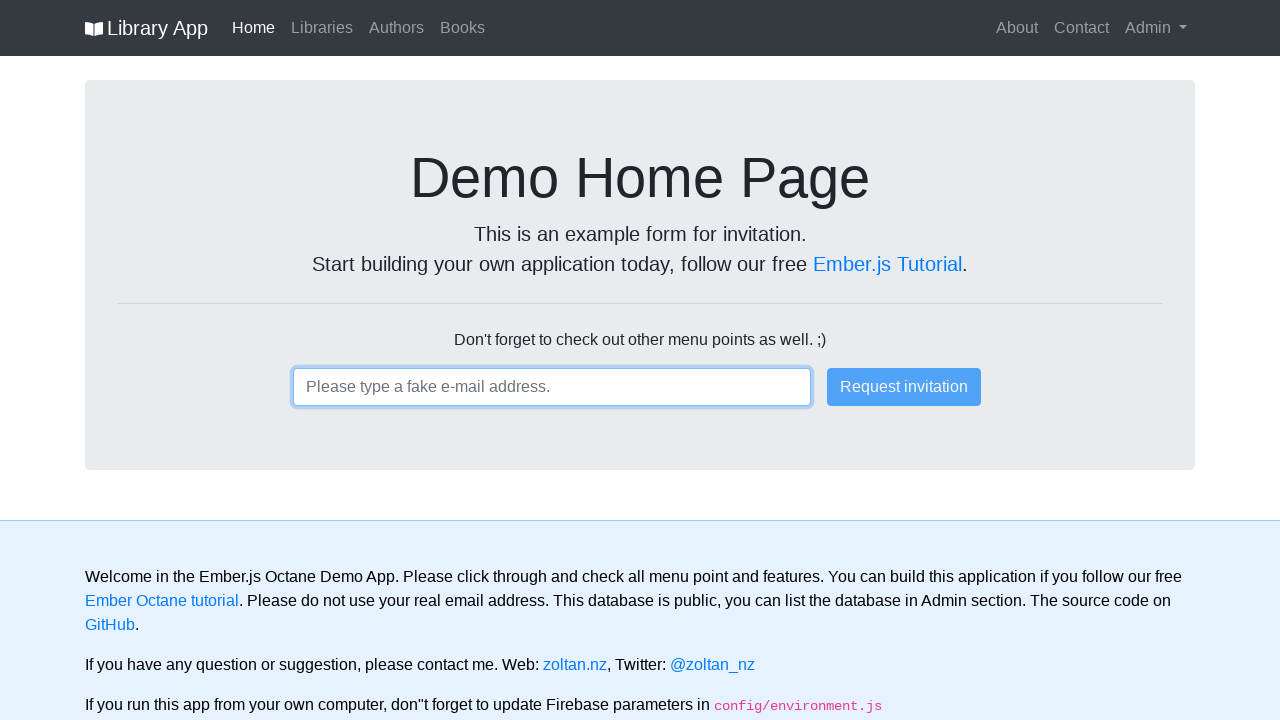